Tests navigation through footer links by opening each link in a new tab and verifying the pages load correctly

Starting URL: http://www.qaclickacademy.com/practice.php

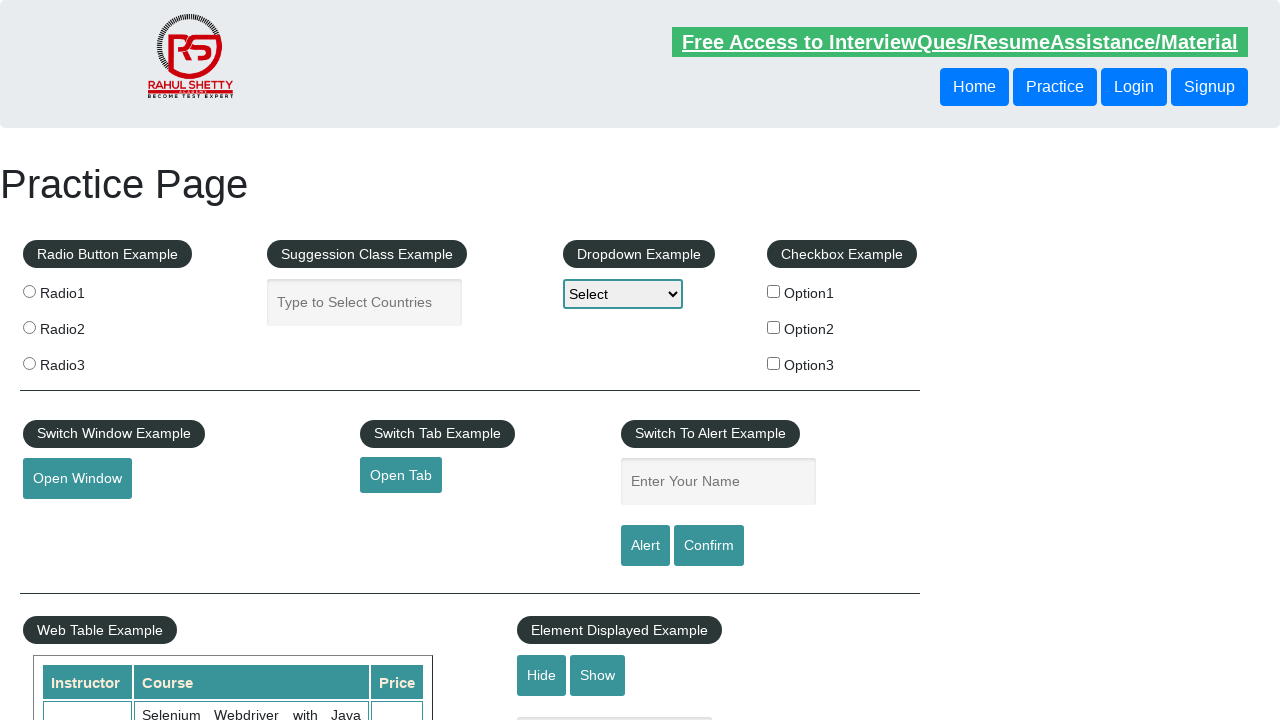

Retrieved all links on page - found 27 total links
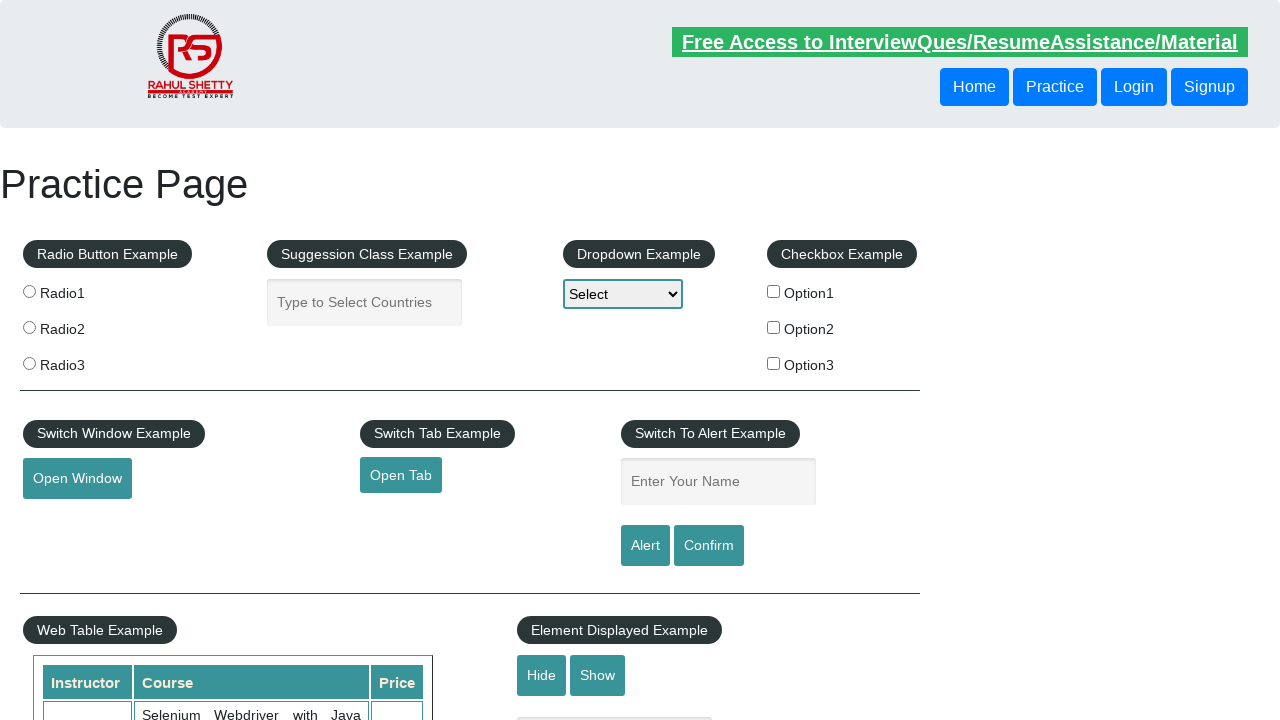

Located footer section with ID 'gf-BIG'
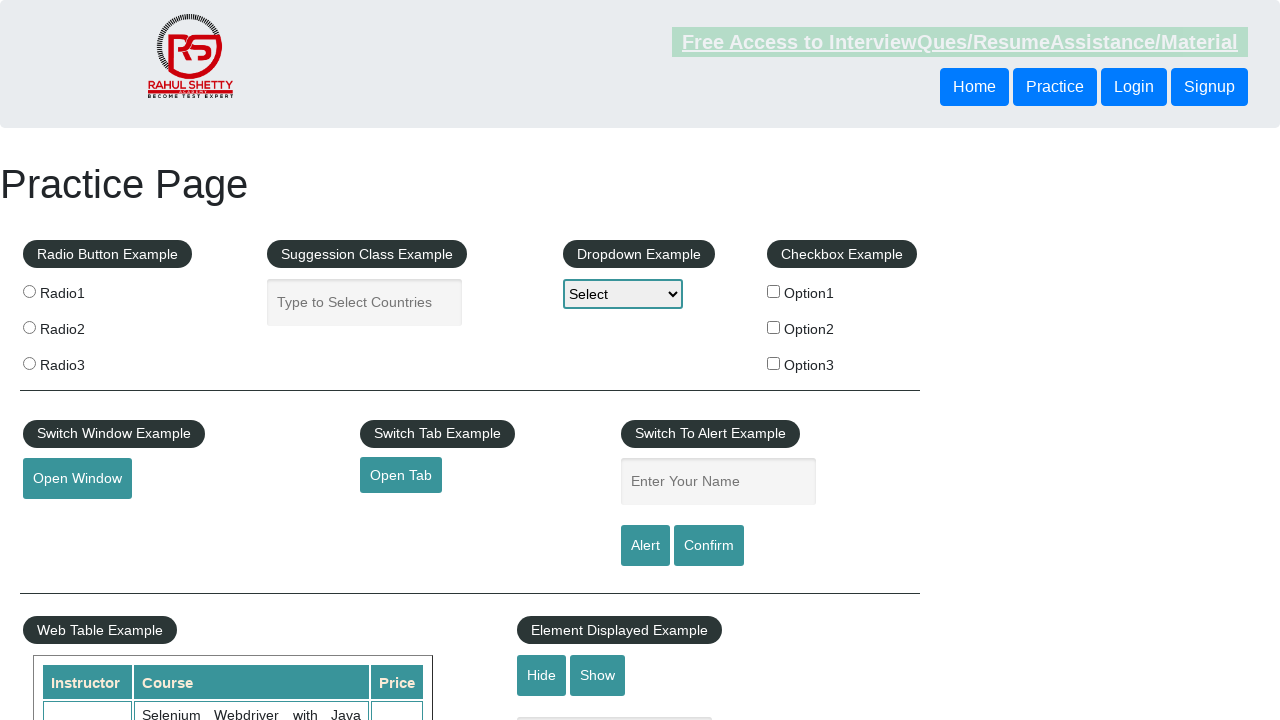

Retrieved all links in footer - found 20 footer links
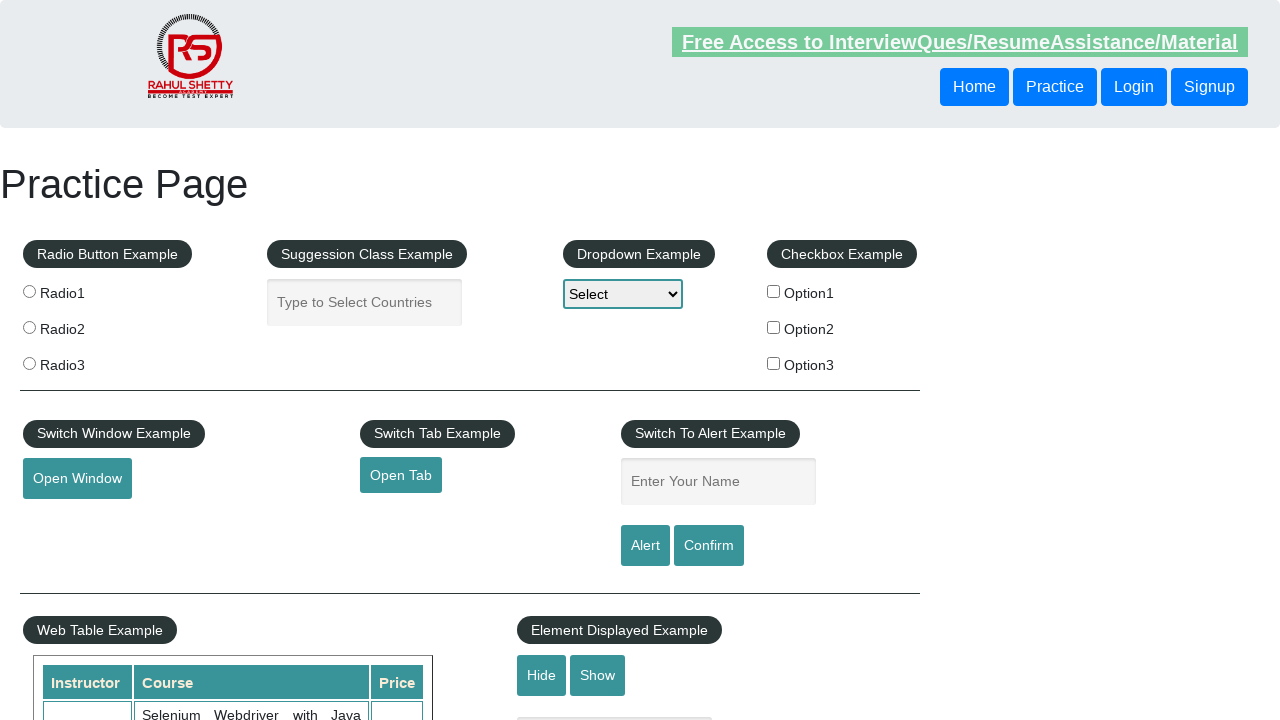

Located first column of footer table
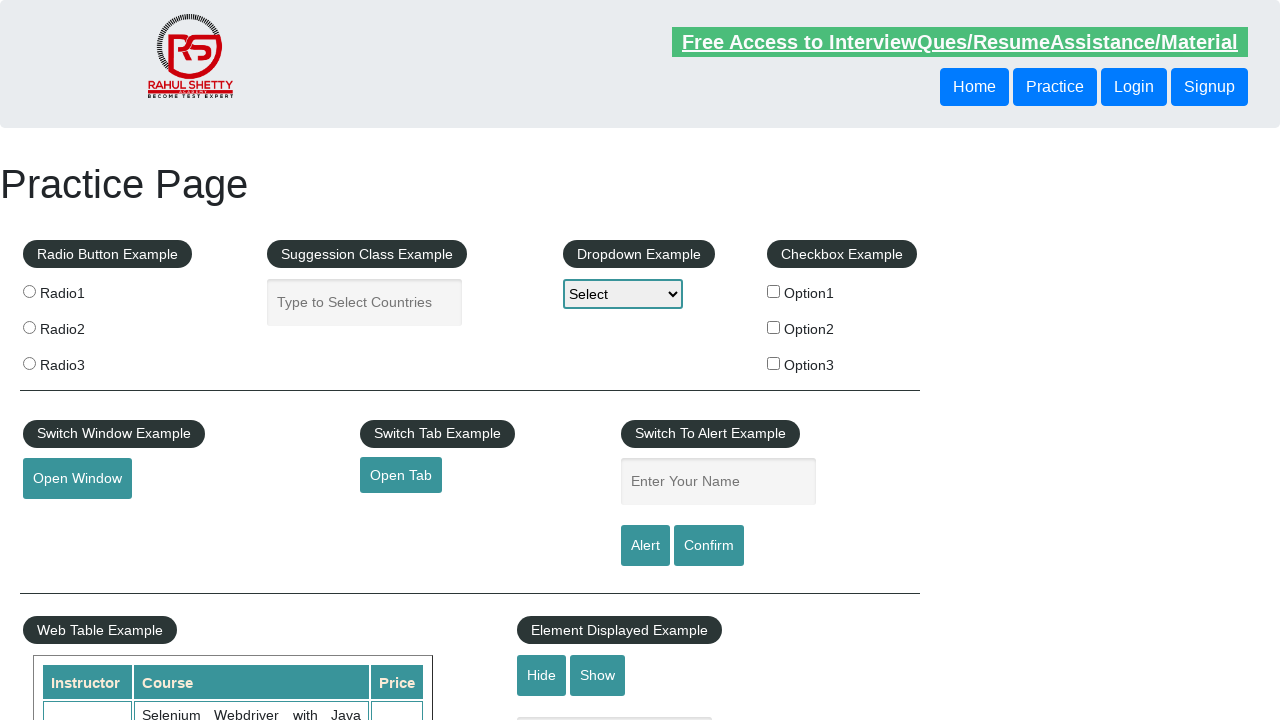

Retrieved all links in first column - found 5 column links
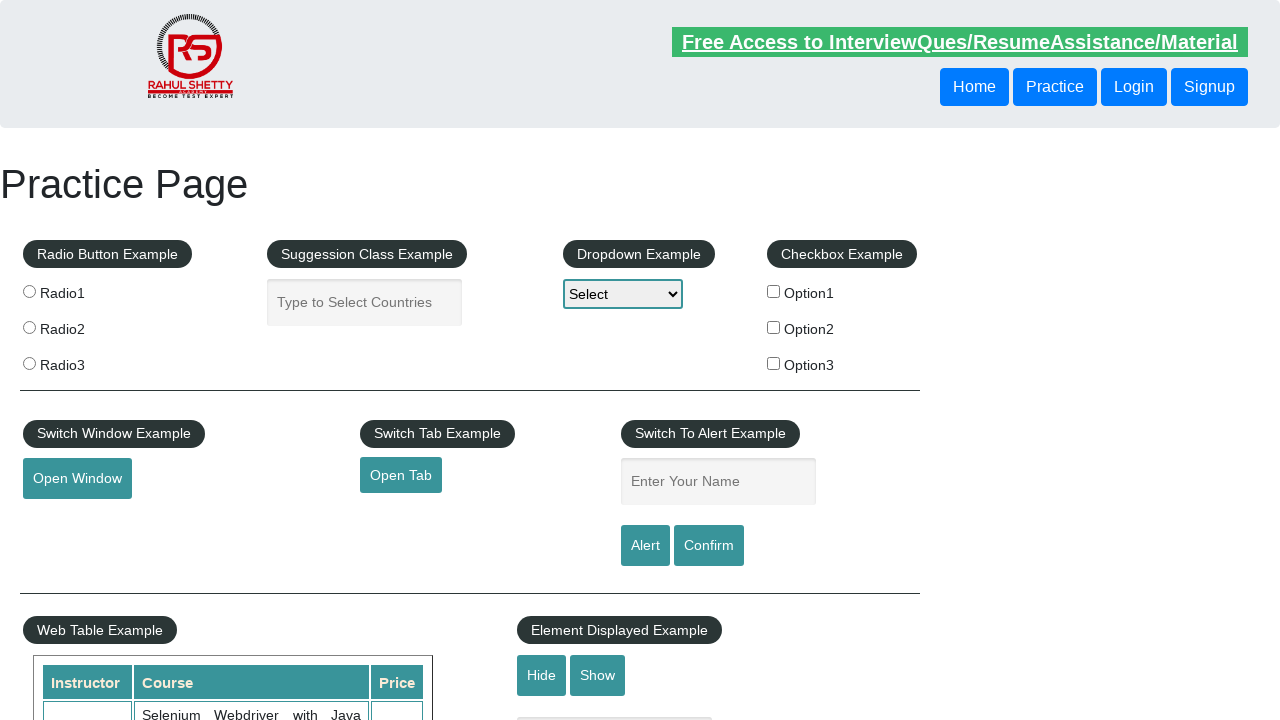

Retrieved link text: 'REST API' at index 1
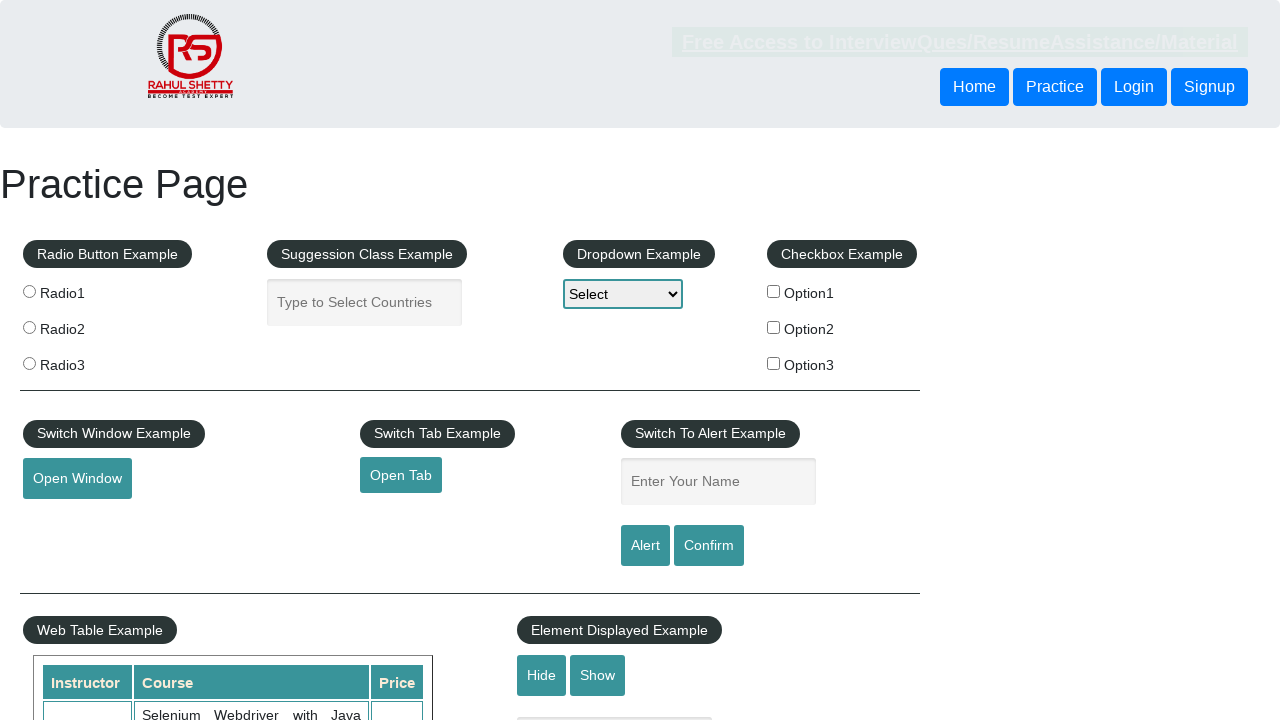

Opened link 'REST API' in new tab using Ctrl+Click at (68, 520) on #gf-BIG >> xpath=//table/tbody/tr/td[1]/ul >> a >> nth=1
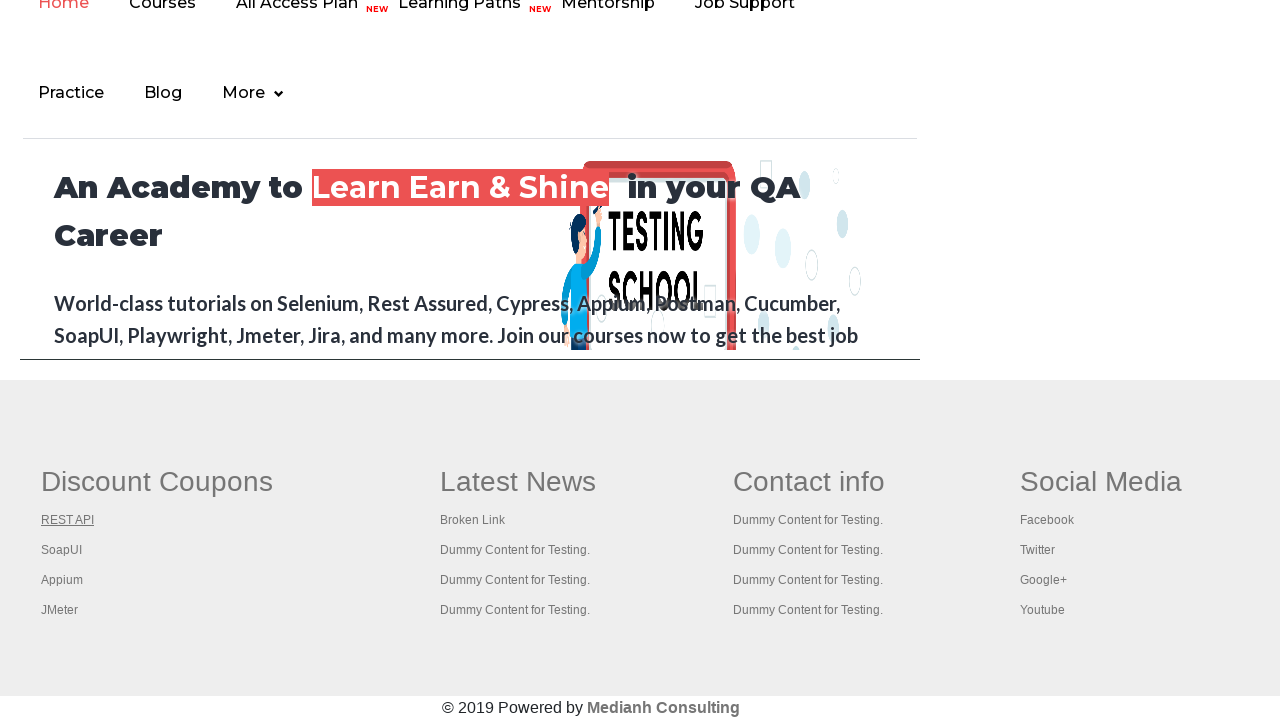

Retrieved page title from new tab: 'REST API Tutorial'
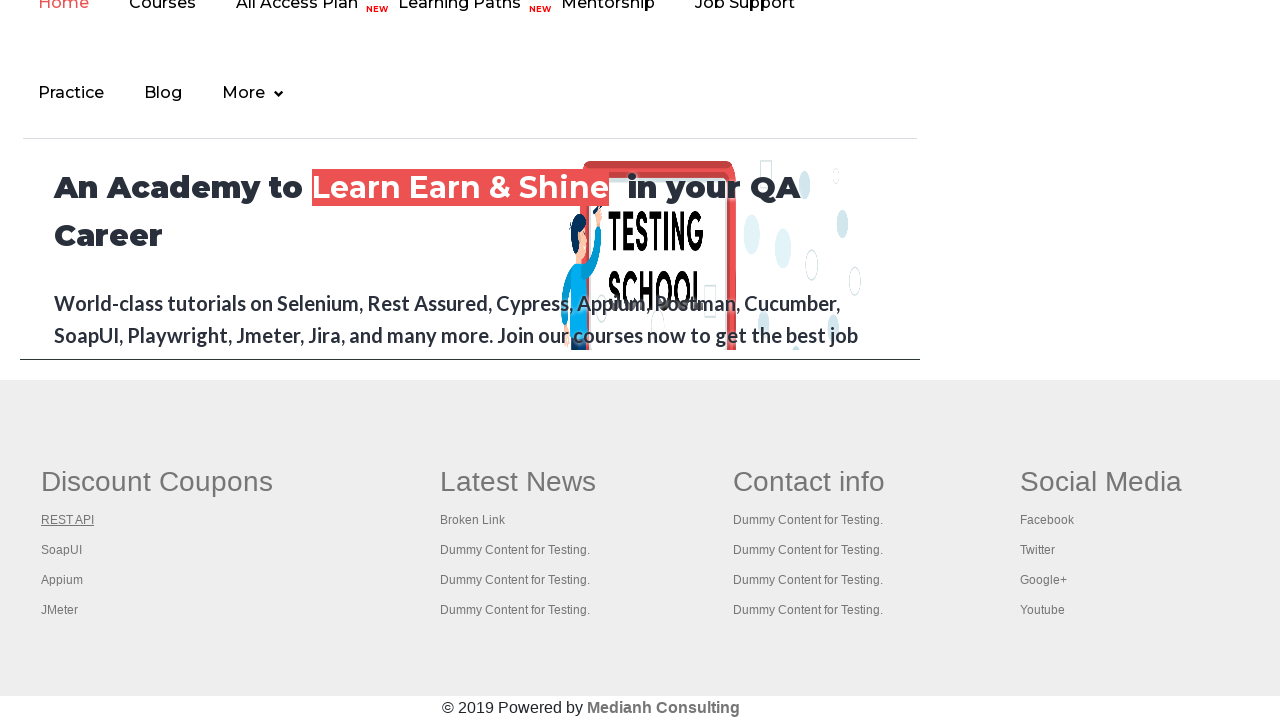

Closed new tab with page 'REST API Tutorial'
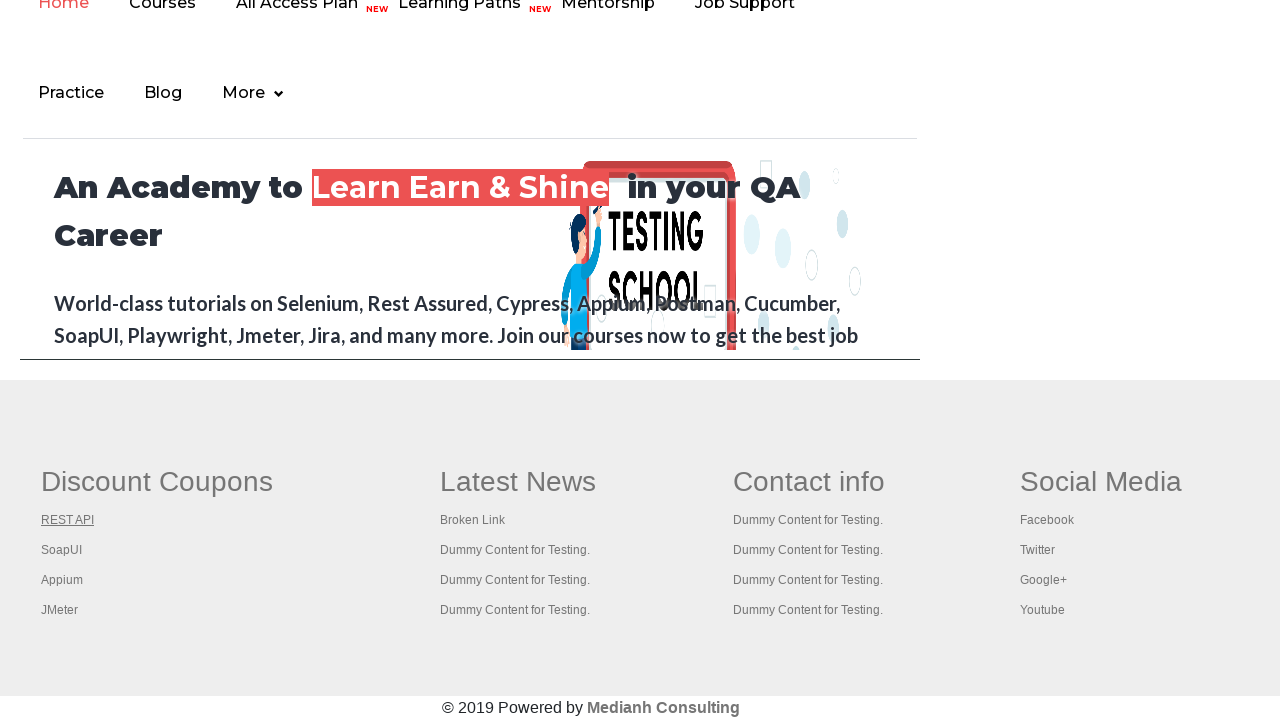

Retrieved link text: 'SoapUI' at index 2
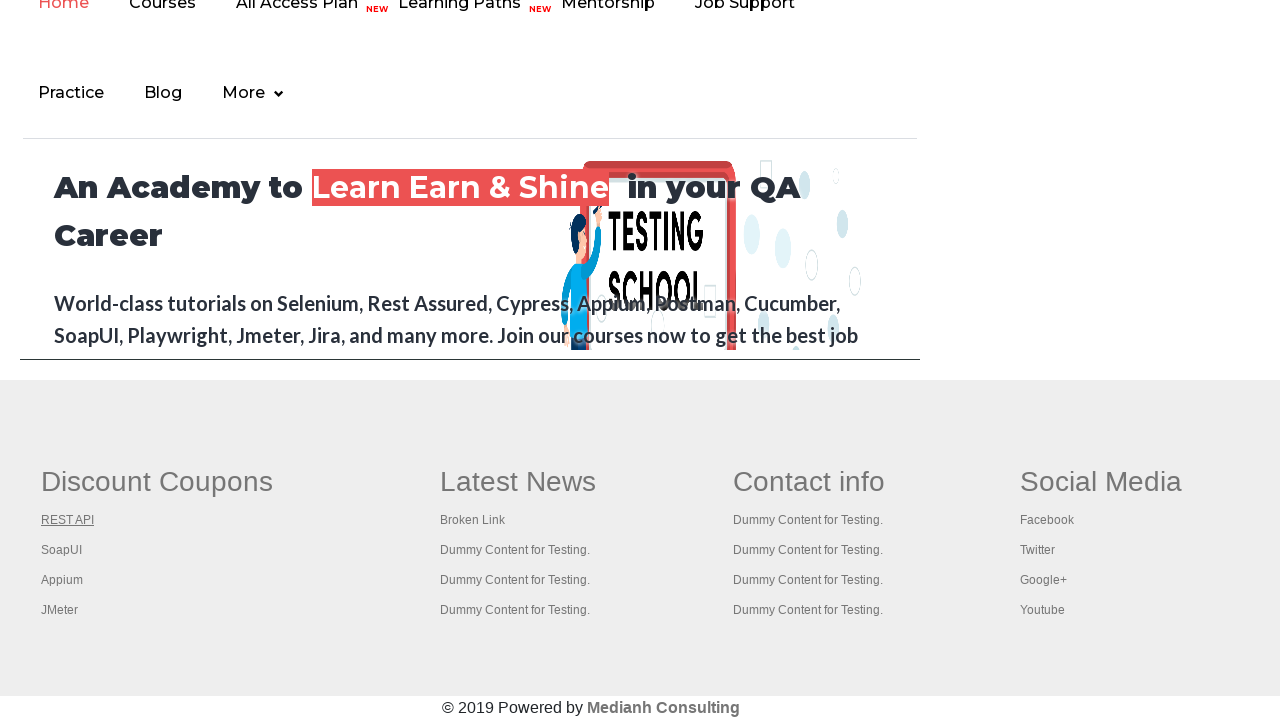

Opened link 'SoapUI' in new tab using Ctrl+Click at (62, 550) on #gf-BIG >> xpath=//table/tbody/tr/td[1]/ul >> a >> nth=2
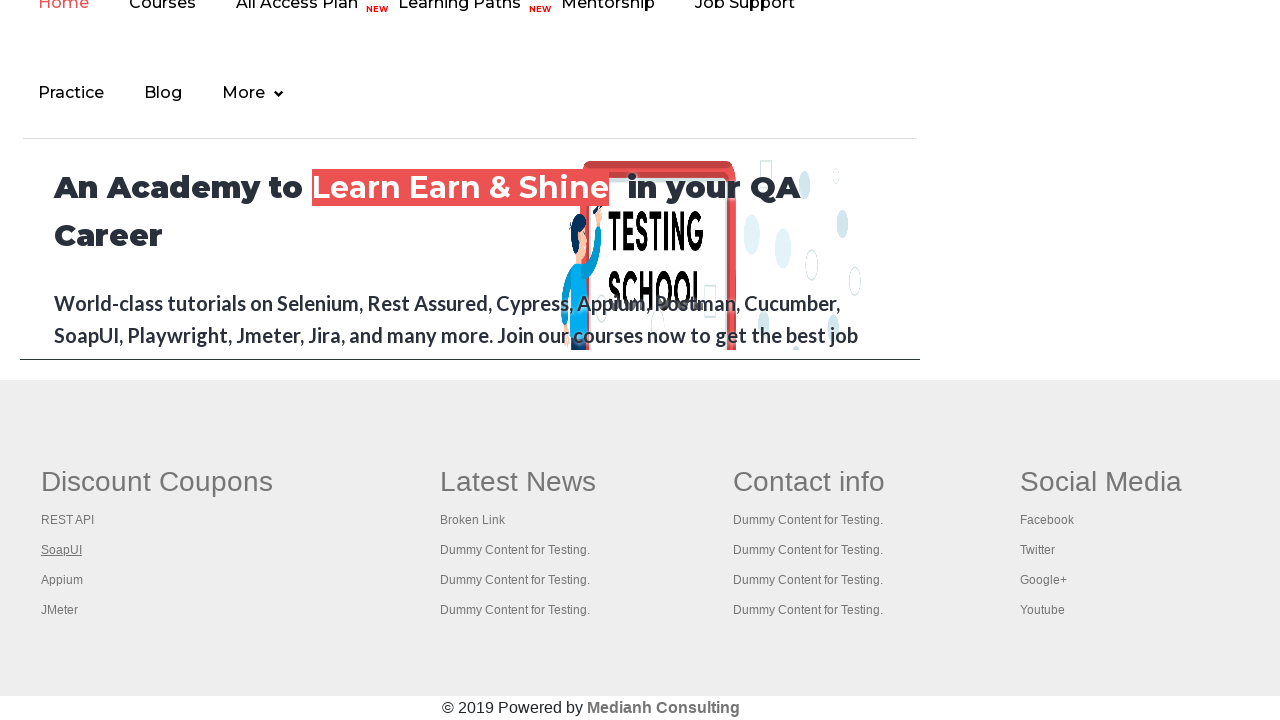

Retrieved page title from new tab: 'The World’s Most Popular API Testing Tool | SoapUI'
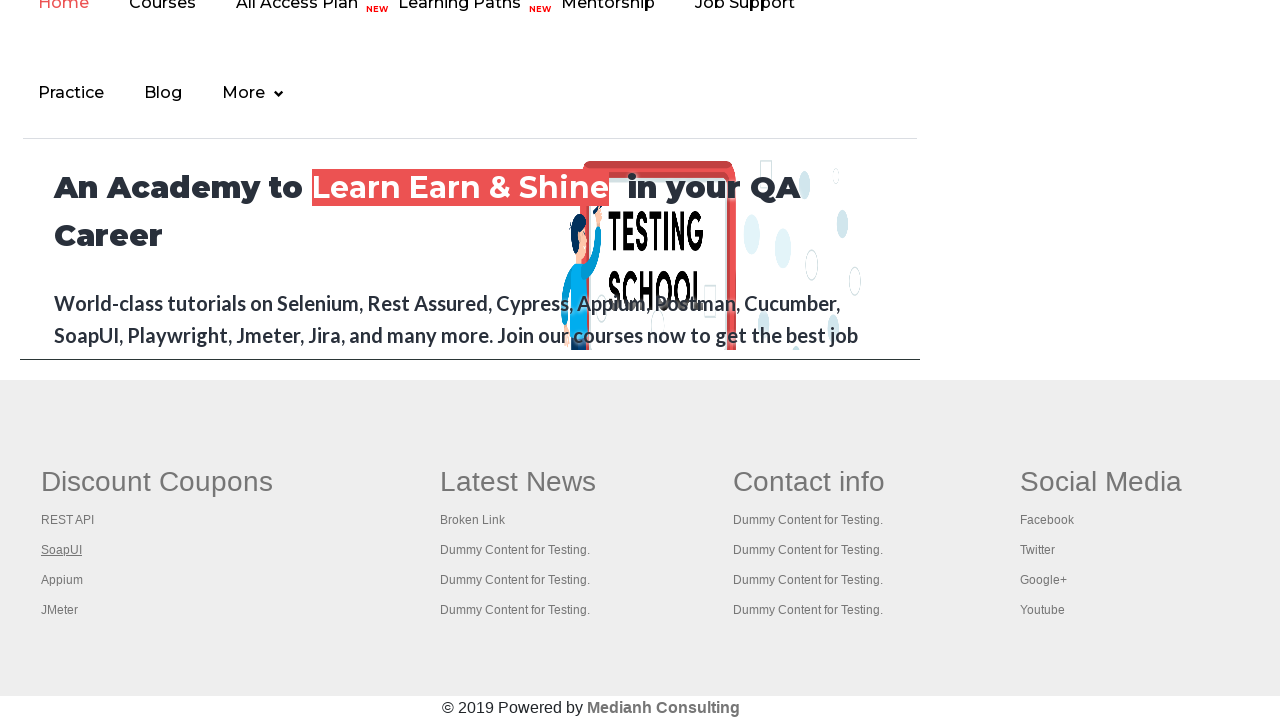

Closed new tab with page 'The World’s Most Popular API Testing Tool | SoapUI'
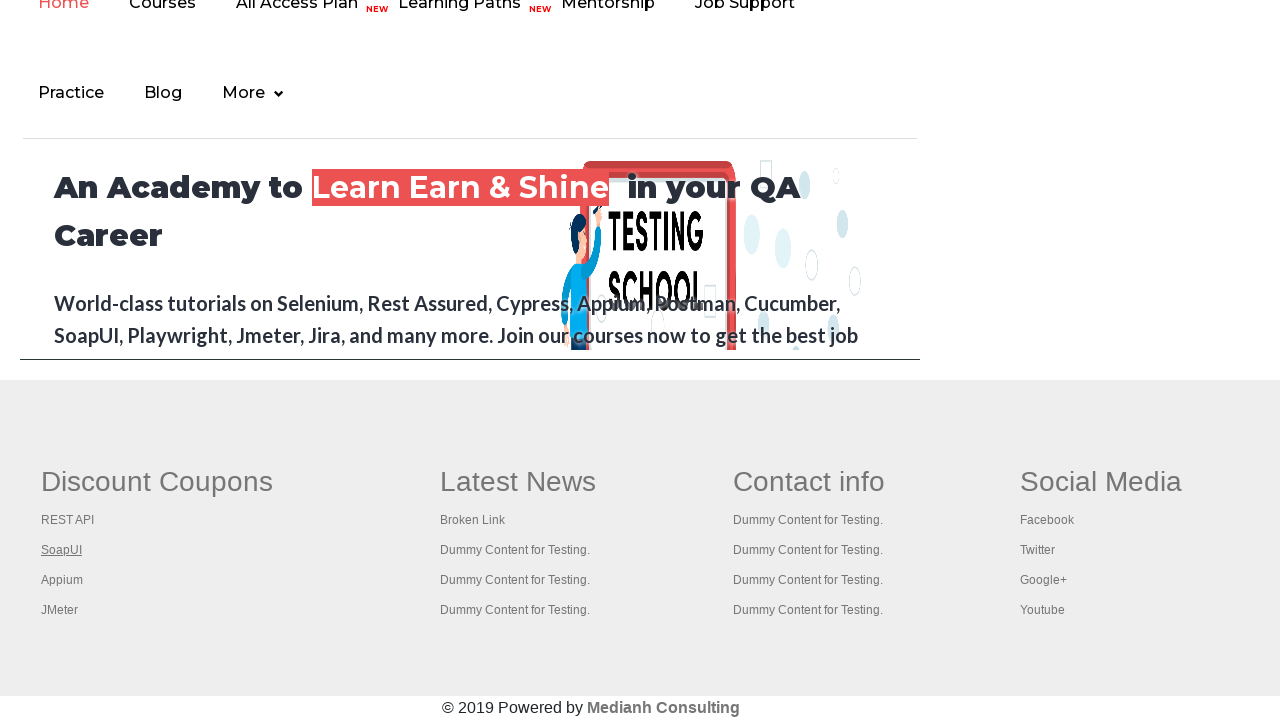

Retrieved link text: 'Appium' at index 3
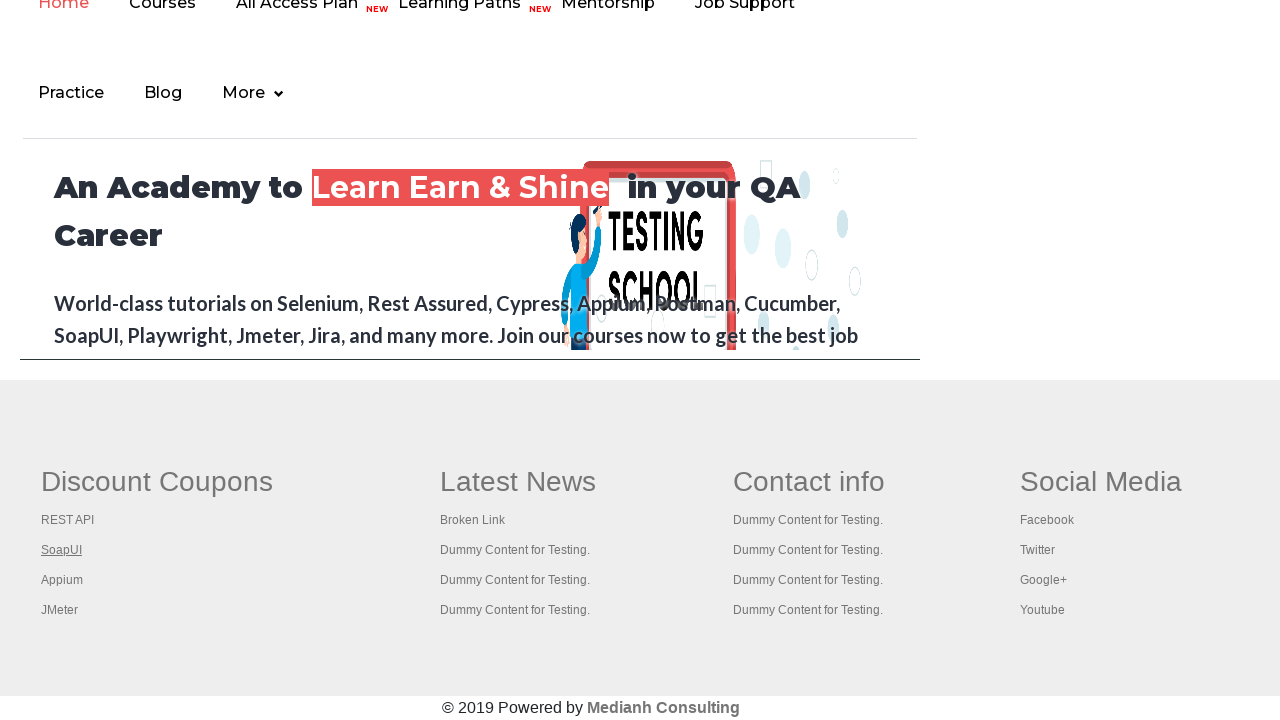

Opened link 'Appium' in new tab using Ctrl+Click at (62, 580) on #gf-BIG >> xpath=//table/tbody/tr/td[1]/ul >> a >> nth=3
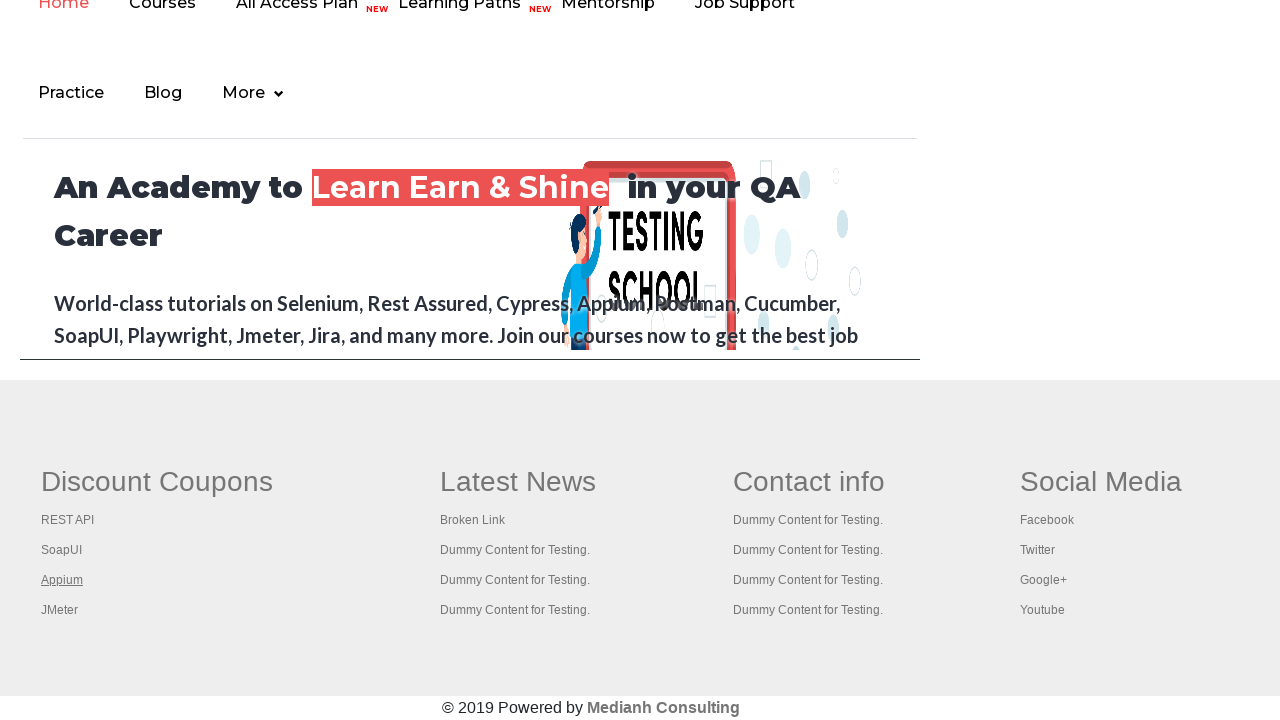

Retrieved page title from new tab: ''
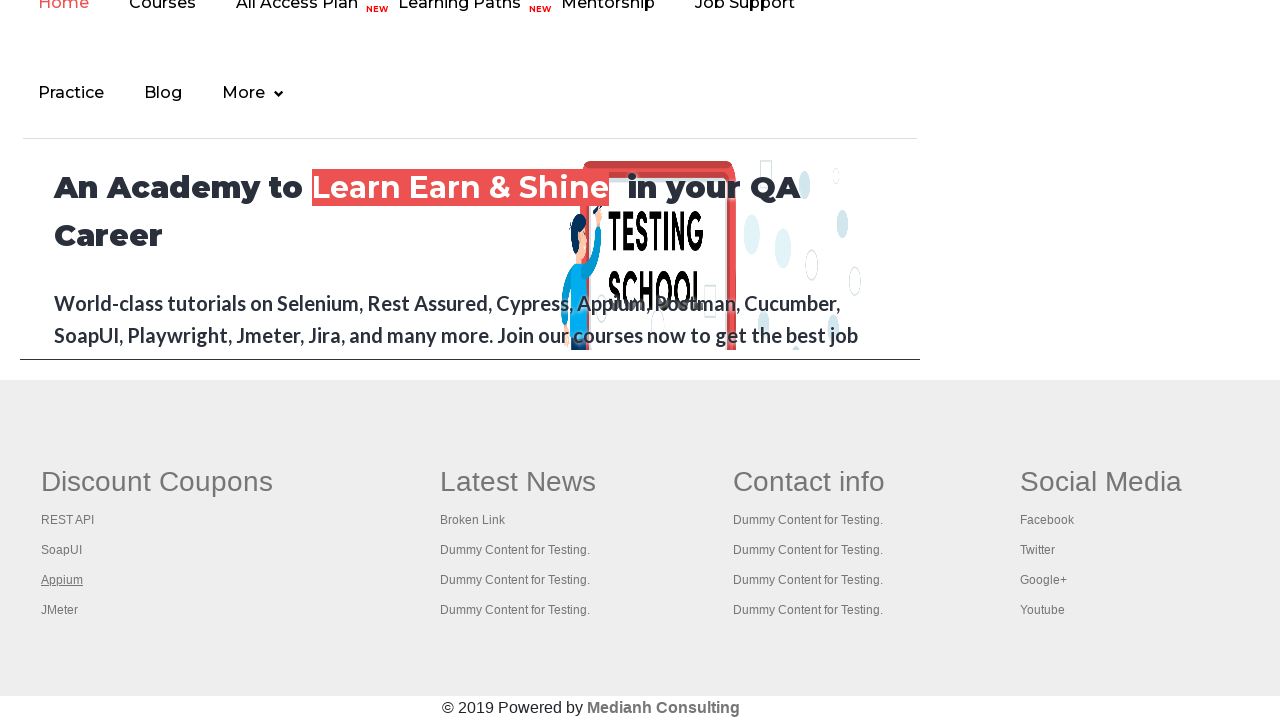

Closed new tab with page ''
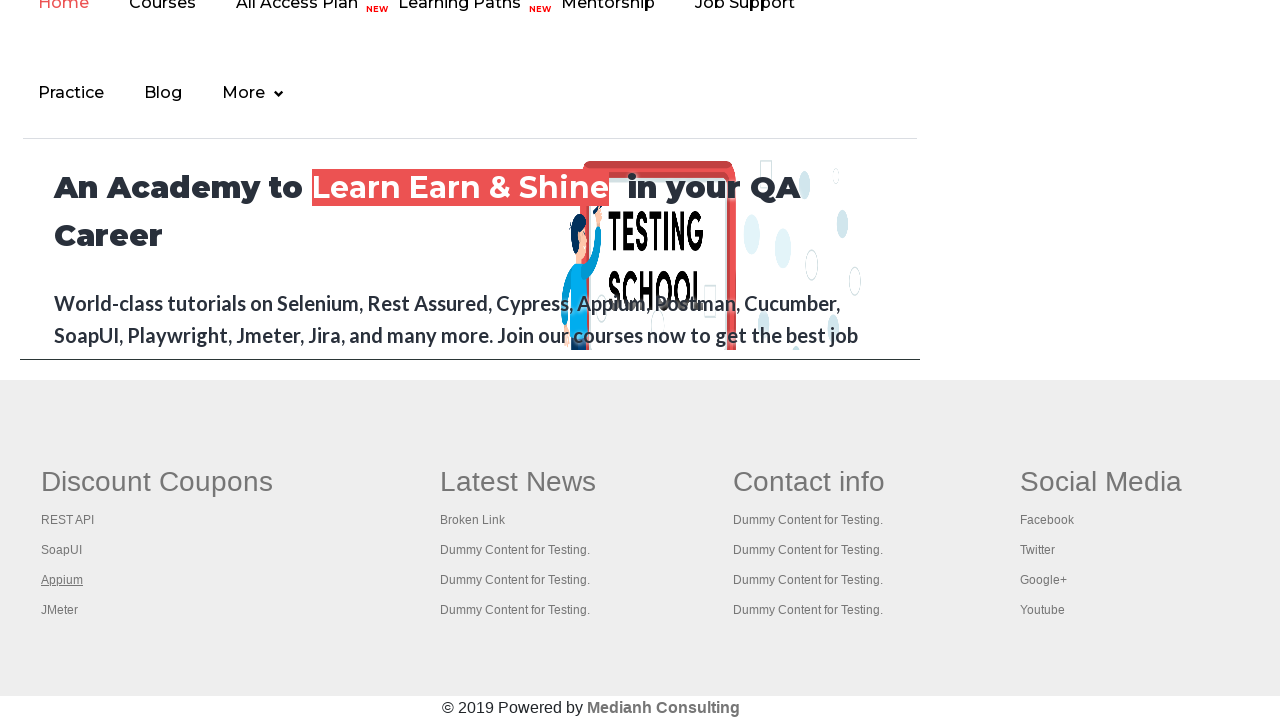

Retrieved link text: 'JMeter' at index 4
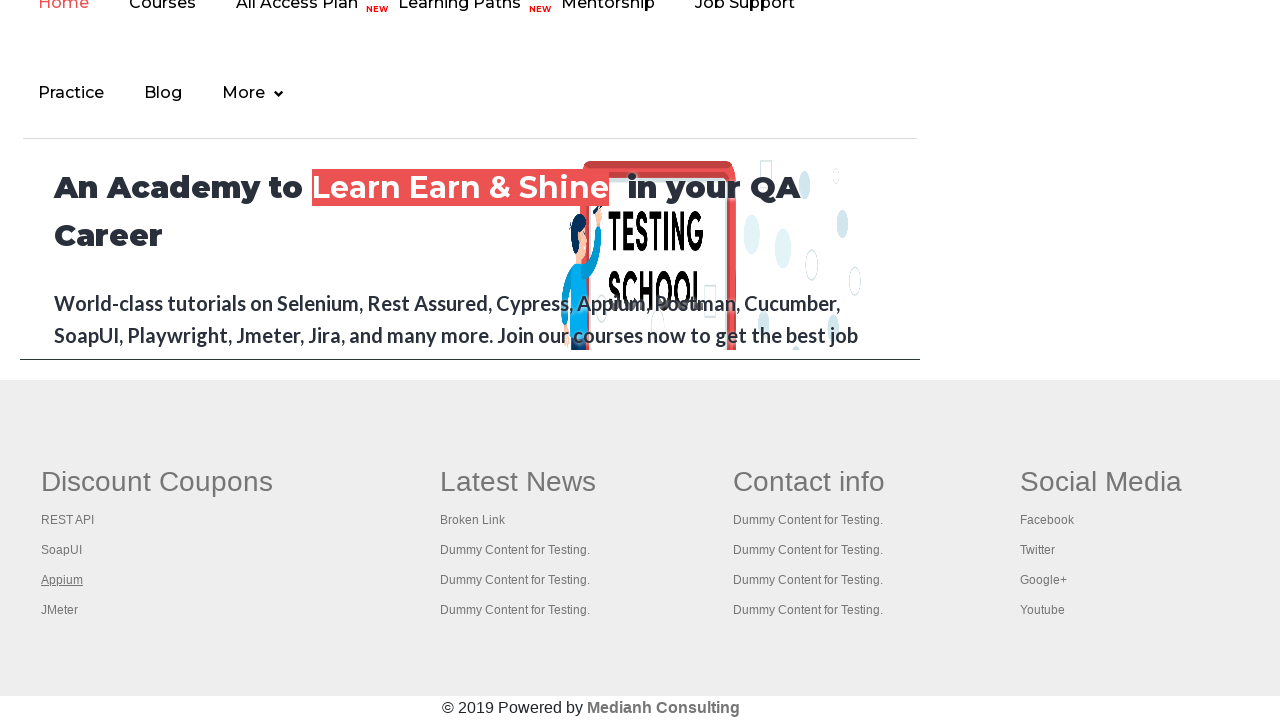

Opened link 'JMeter' in new tab using Ctrl+Click at (60, 610) on #gf-BIG >> xpath=//table/tbody/tr/td[1]/ul >> a >> nth=4
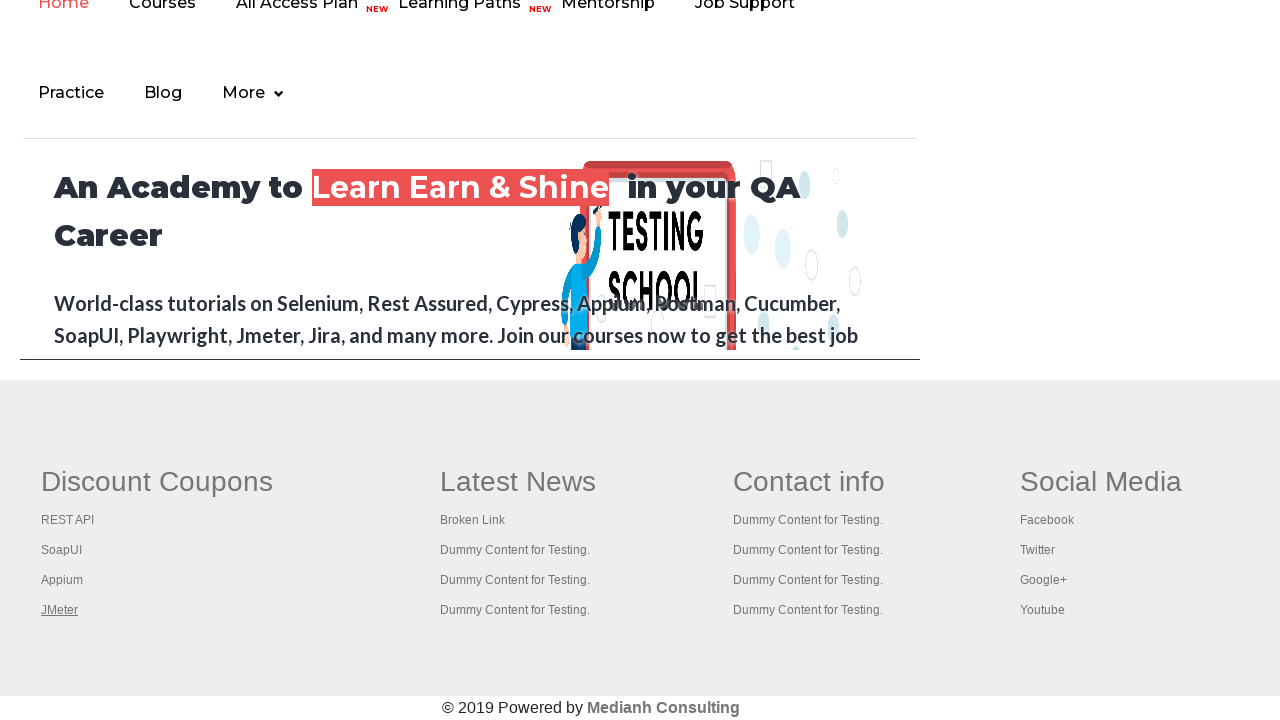

Retrieved page title from new tab: 'Apache JMeter - Apache JMeter™'
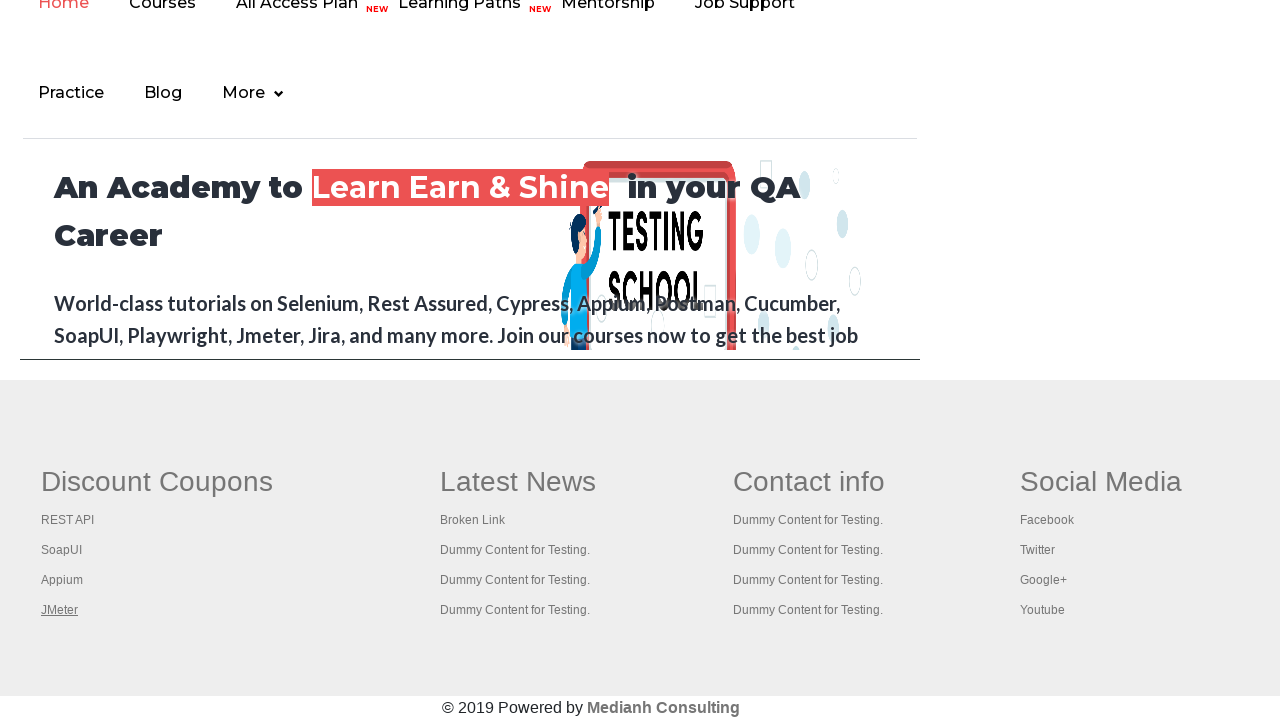

Closed new tab with page 'Apache JMeter - Apache JMeter™'
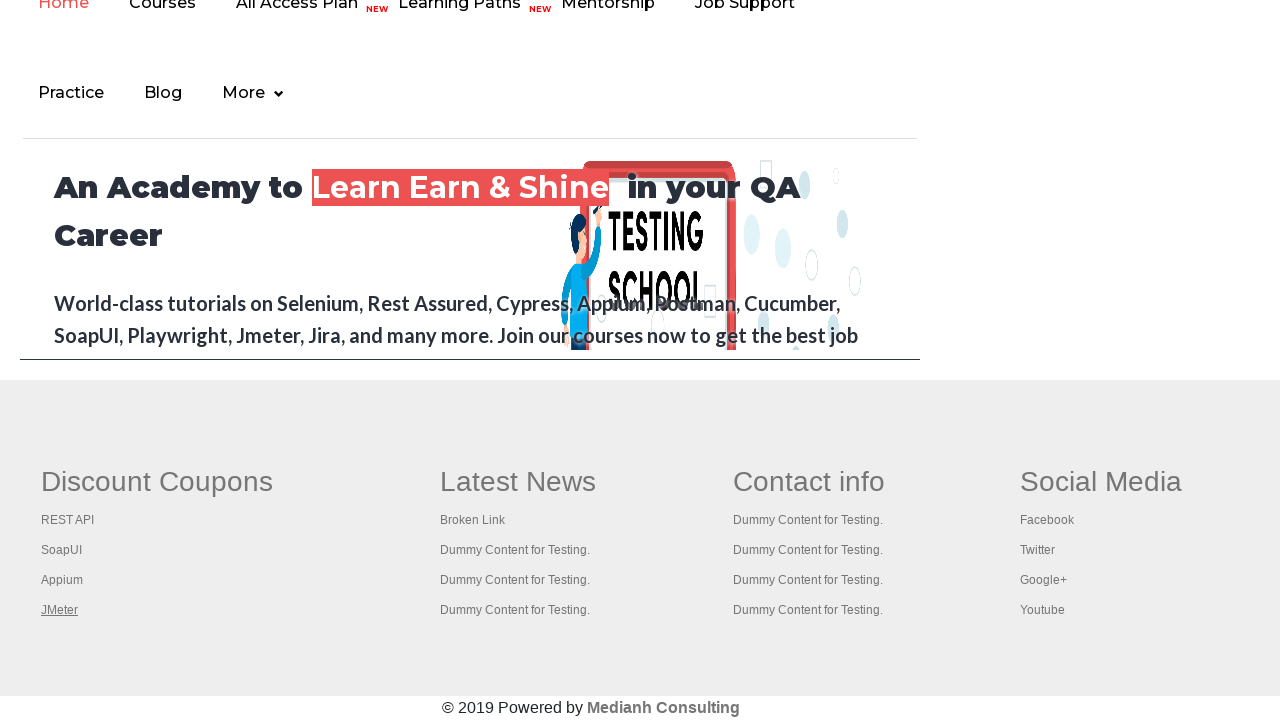

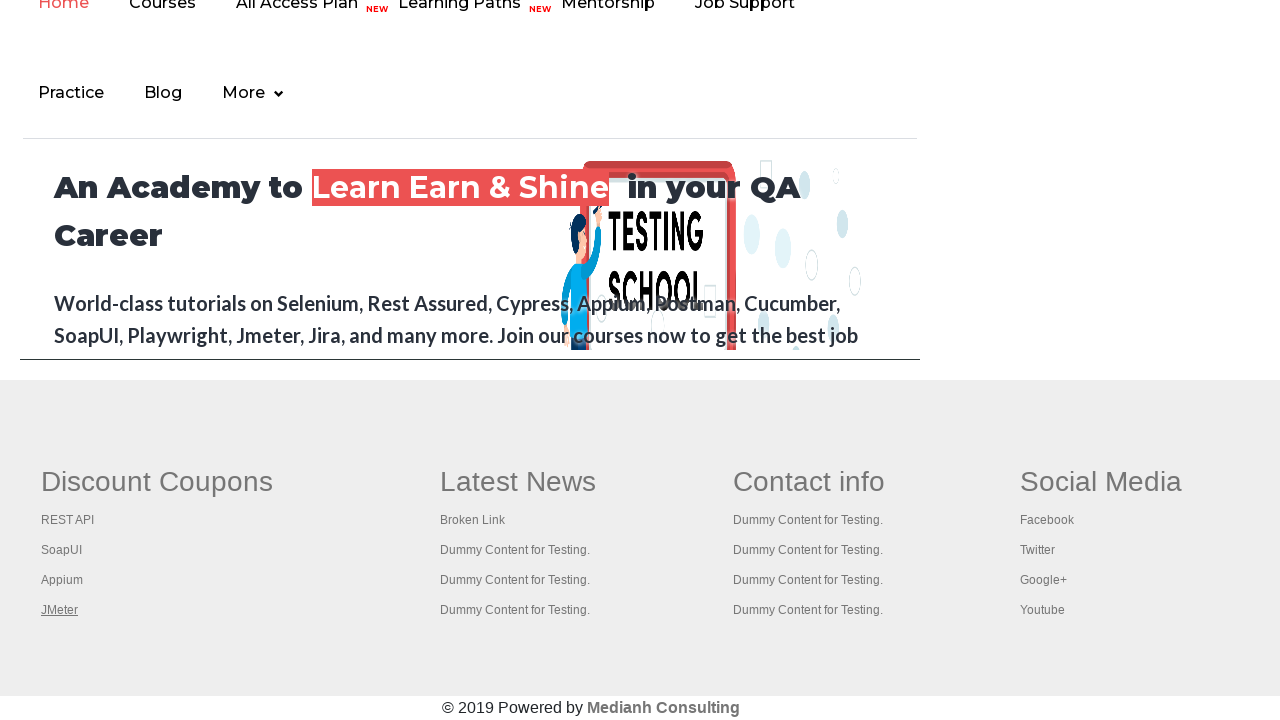